Tests alert handling functionality by entering a name and triggering a confirm dialog, then dismissing it

Starting URL: https://www.letskodeit.com/practice

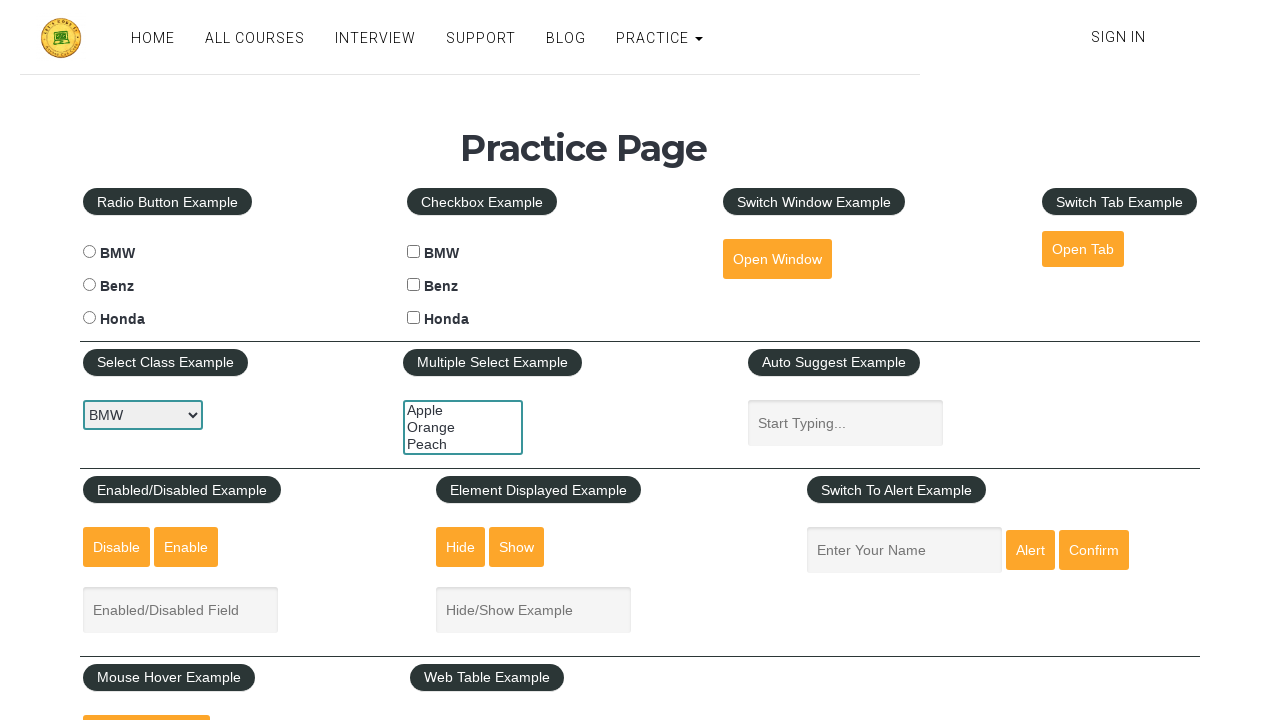

Filled name input field with 'SACHIN DADHE' on input[name='enter-name']
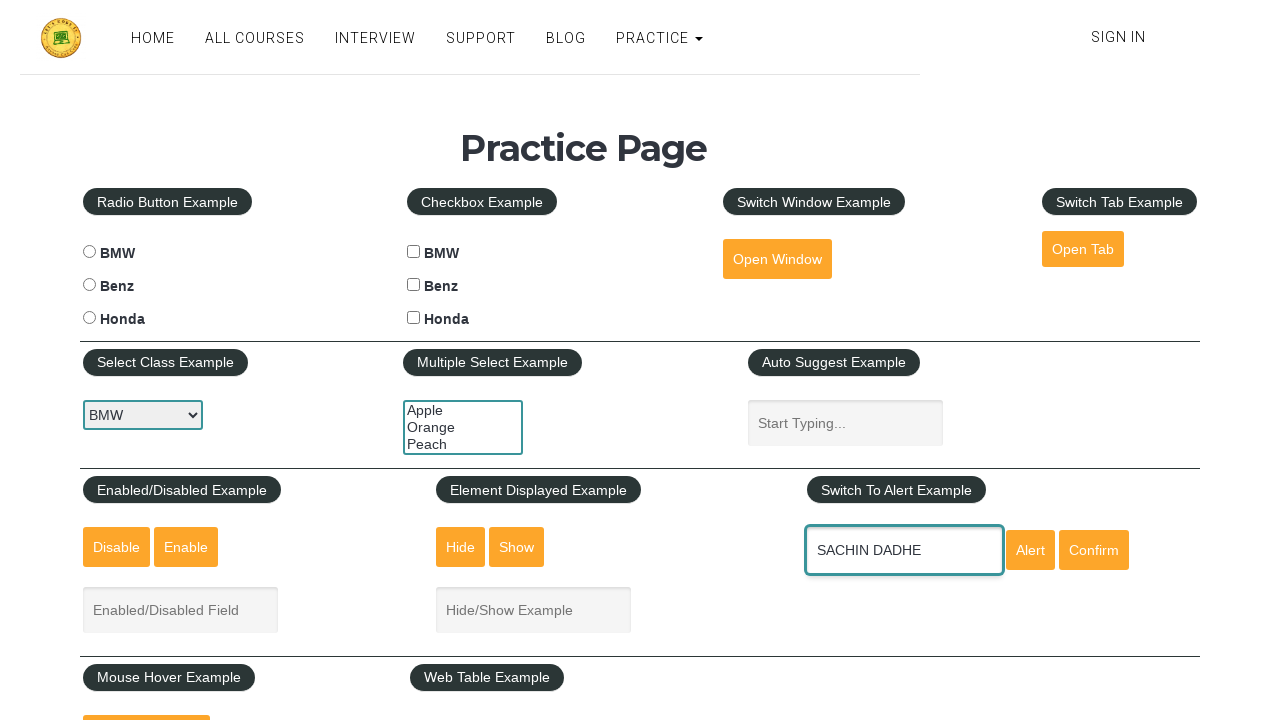

Clicked confirm button to trigger alert dialog at (1094, 550) on #confirmbtn
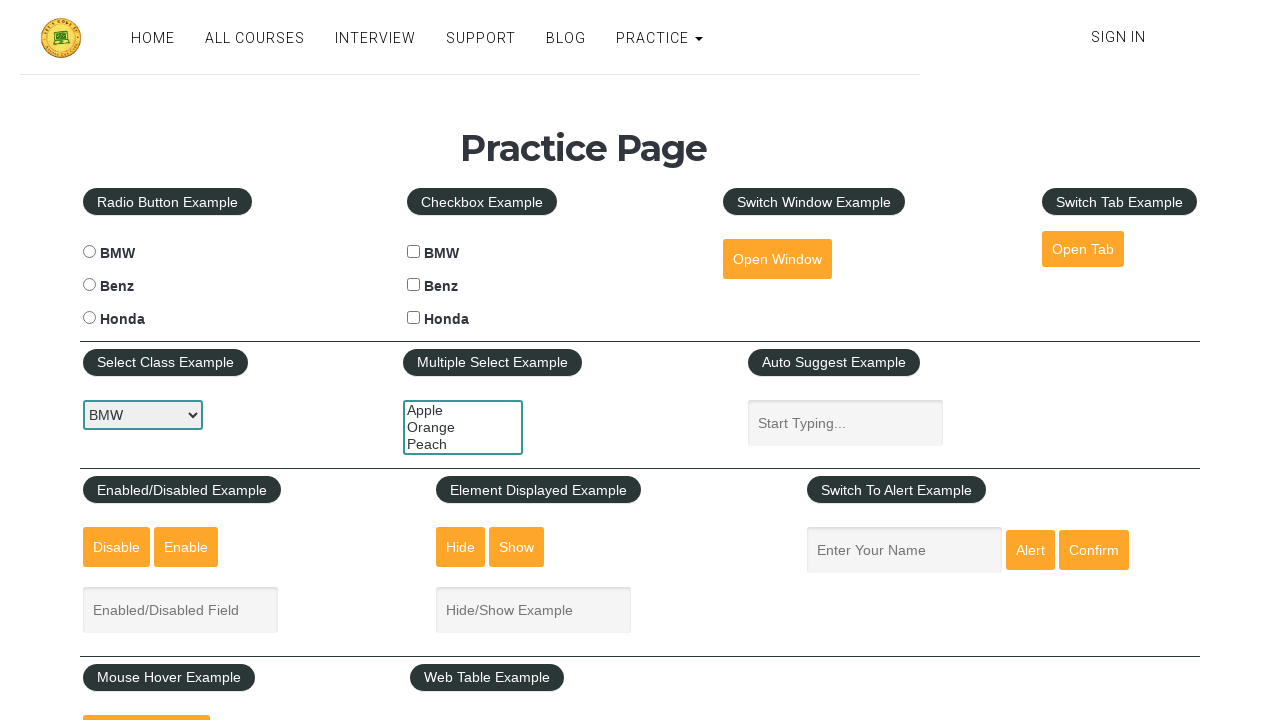

Set up dialog handler to dismiss confirm dialog
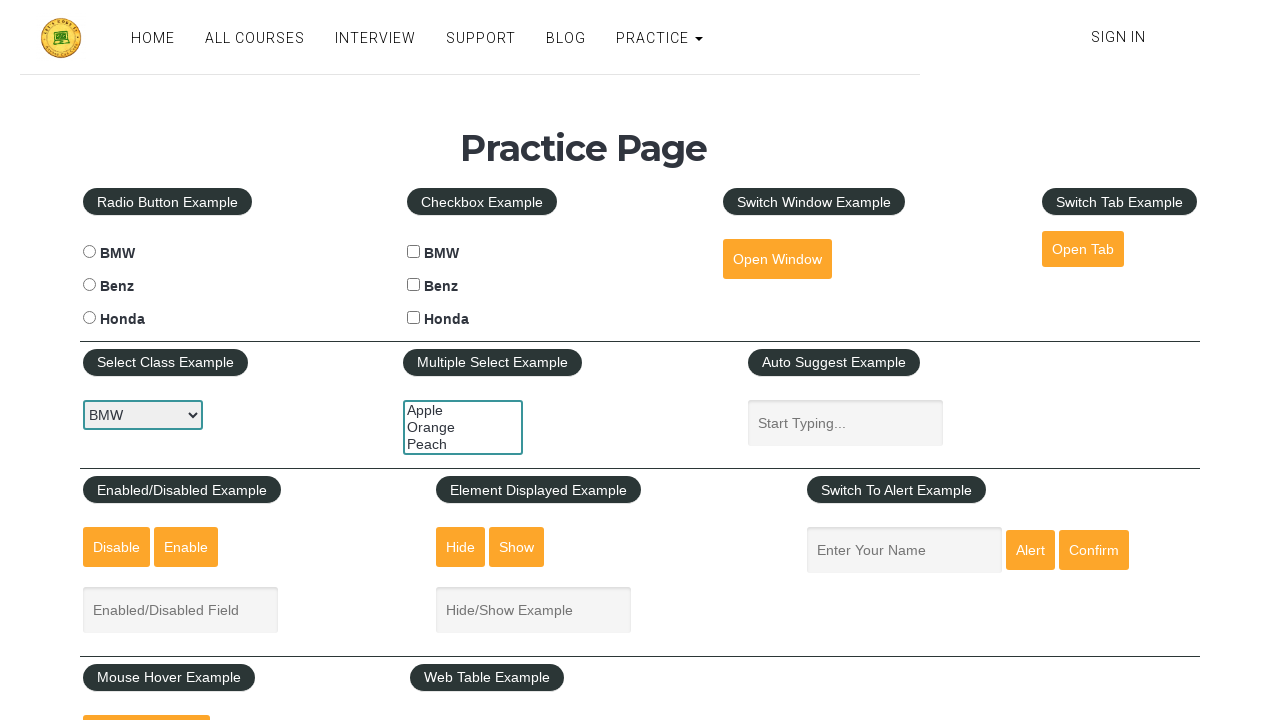

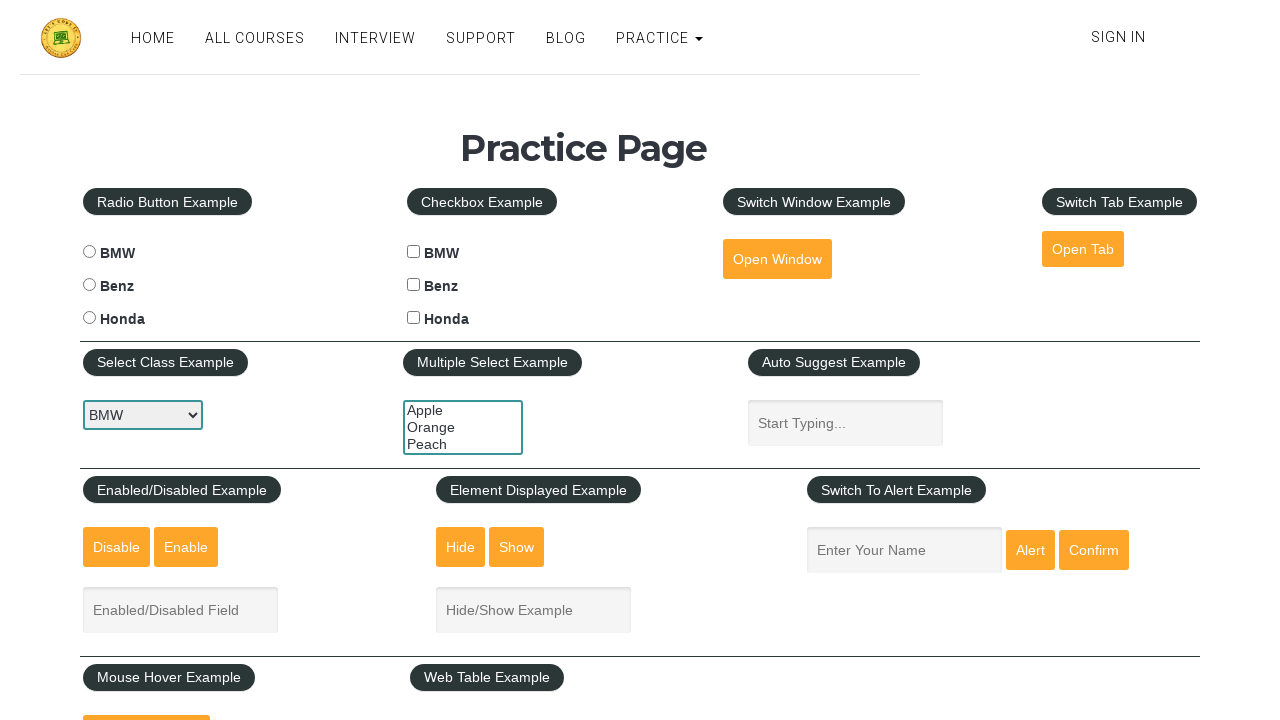